Tests drag and drop functionality by dragging a draggable element onto a droppable target on the jQuery UI demo page.

Starting URL: http://jqueryui.com/resources/demos/droppable/default.html

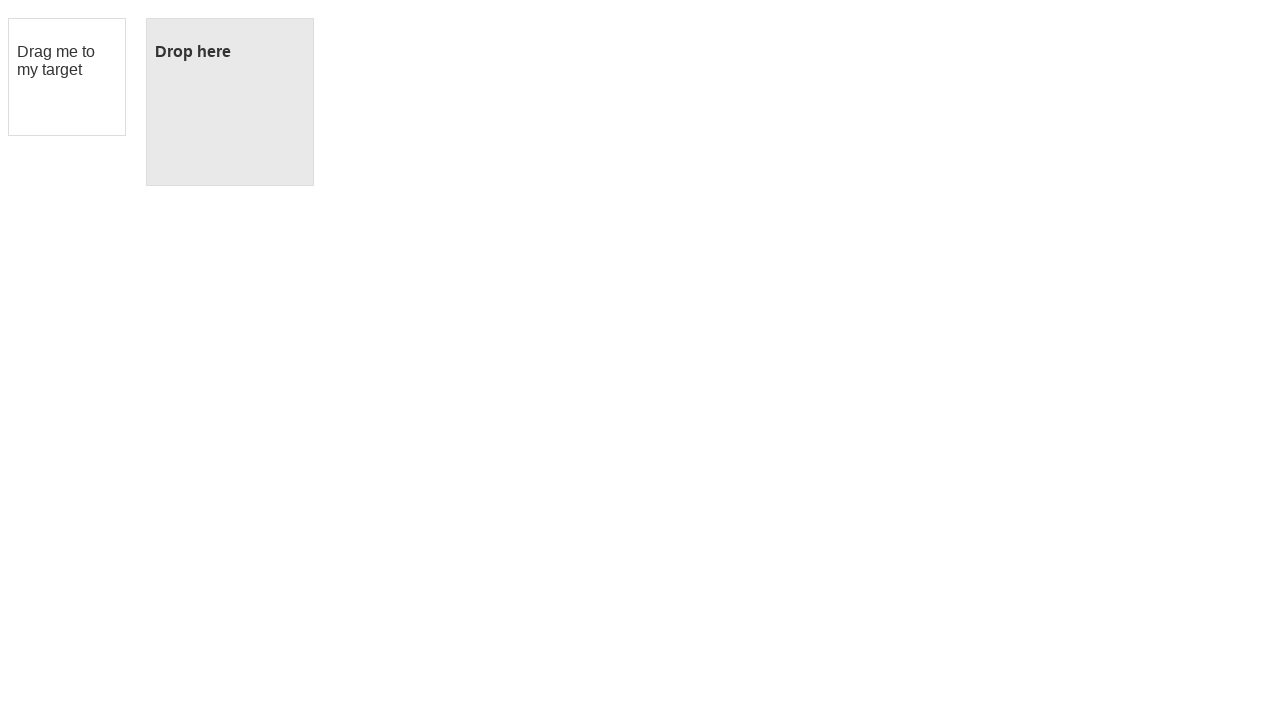

Waited for draggable element to be visible
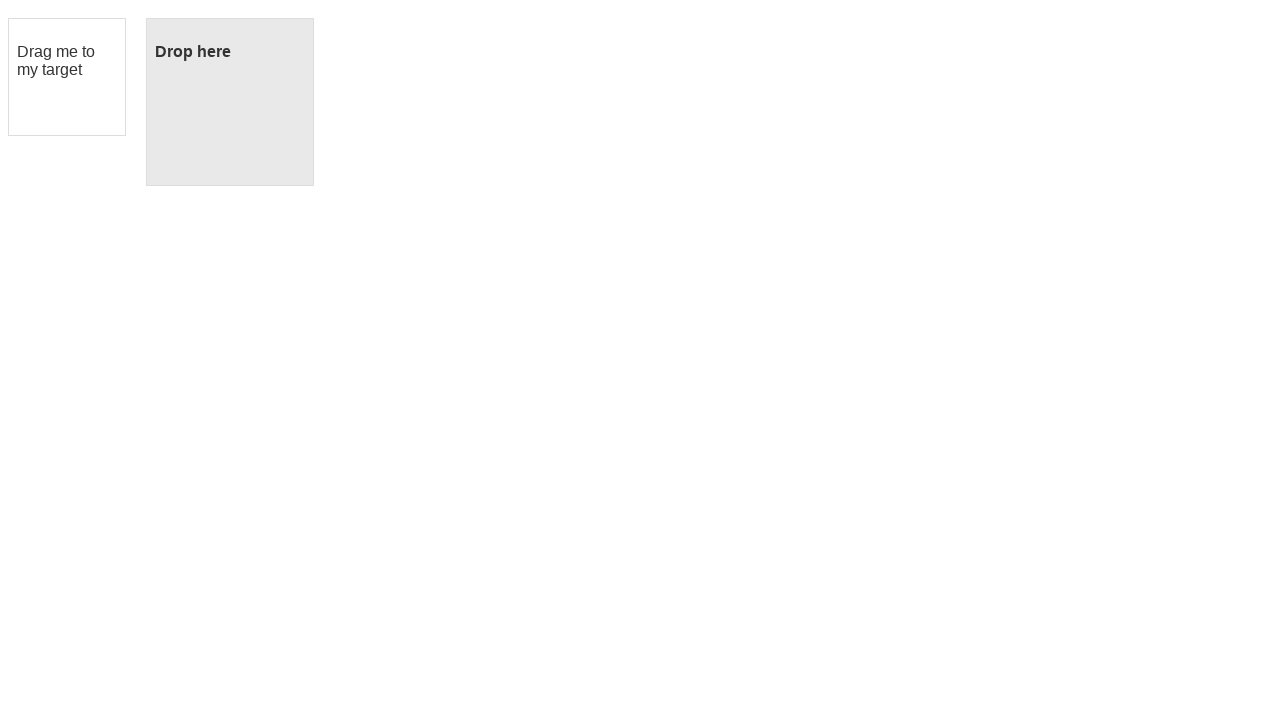

Waited for droppable element to be visible
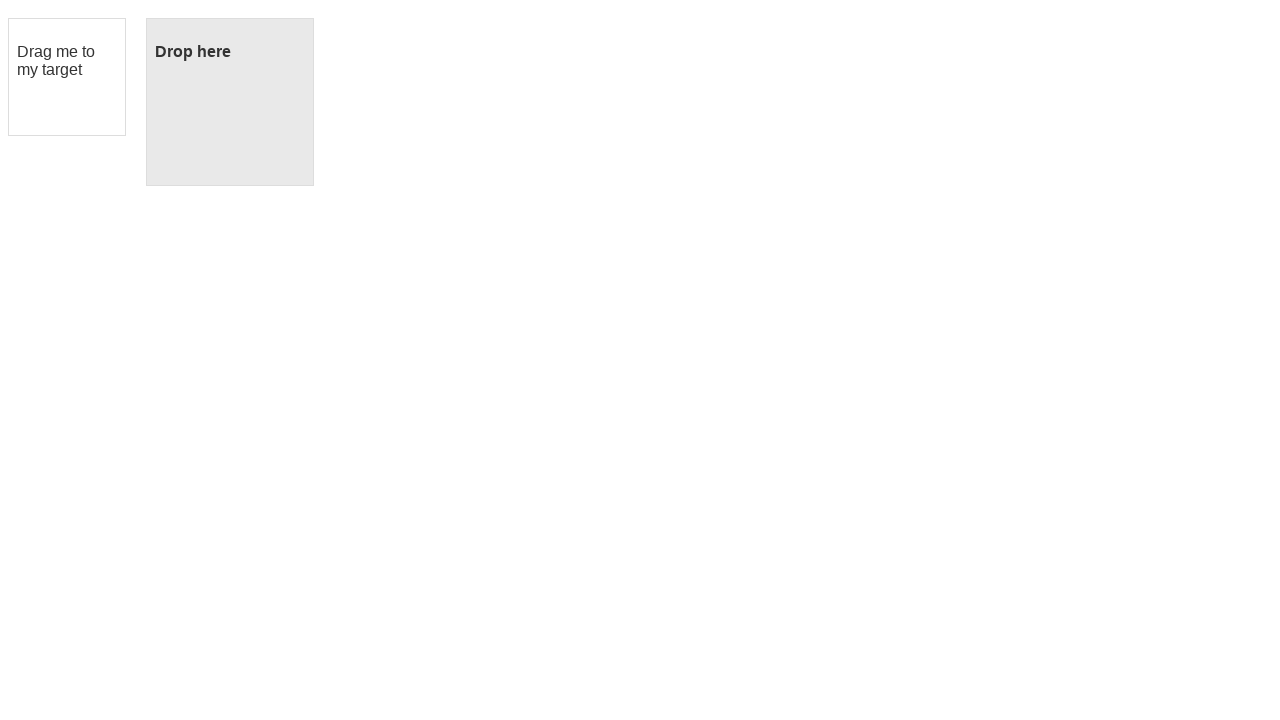

Located the draggable element
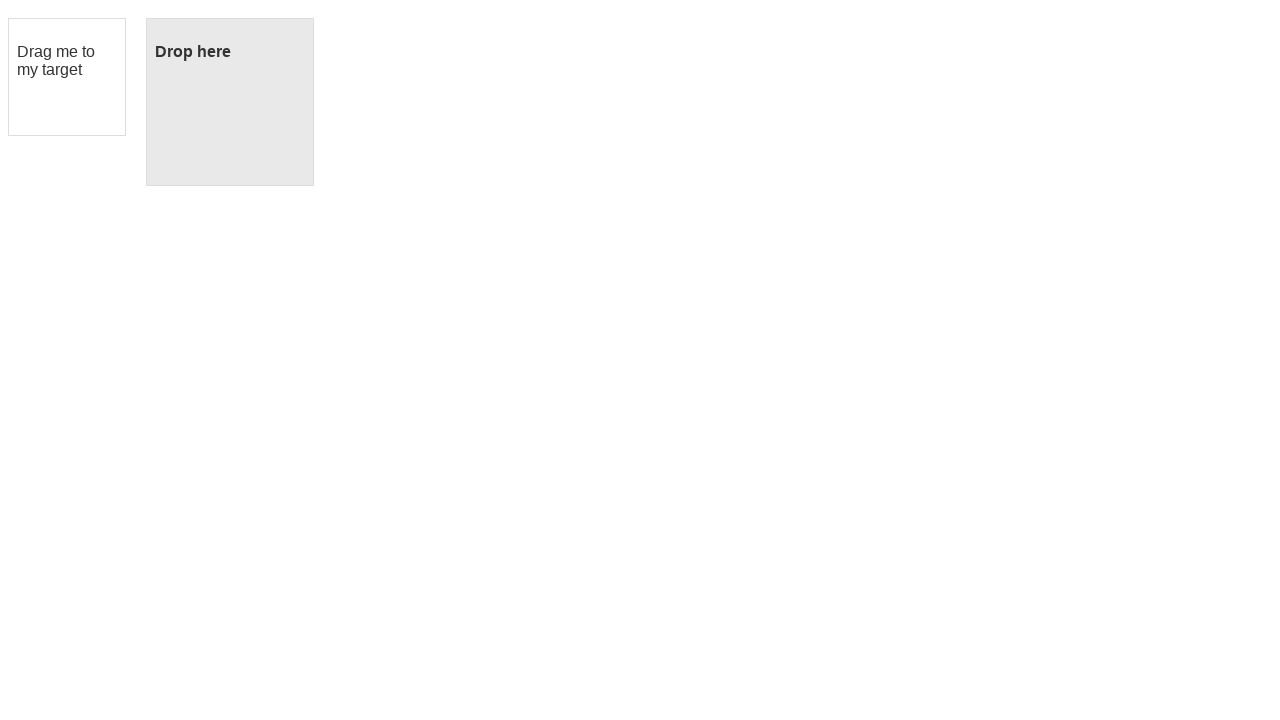

Located the droppable element
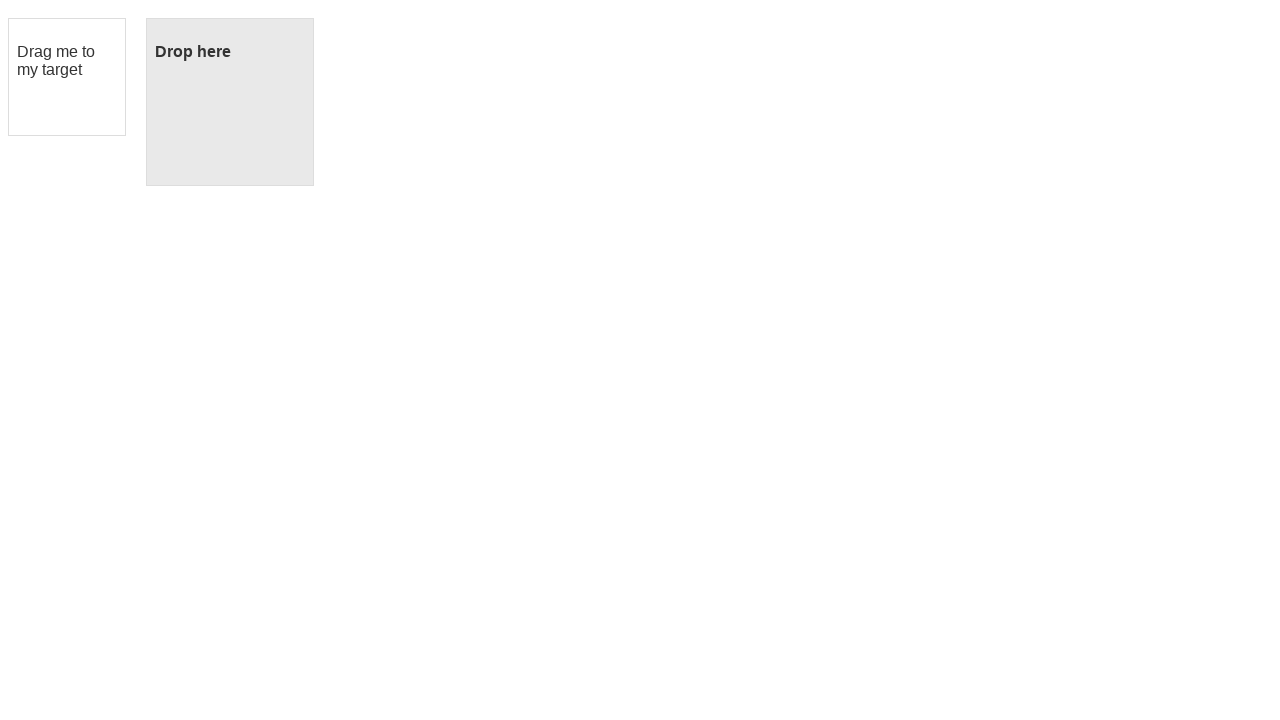

Dragged the draggable element onto the droppable target at (230, 102)
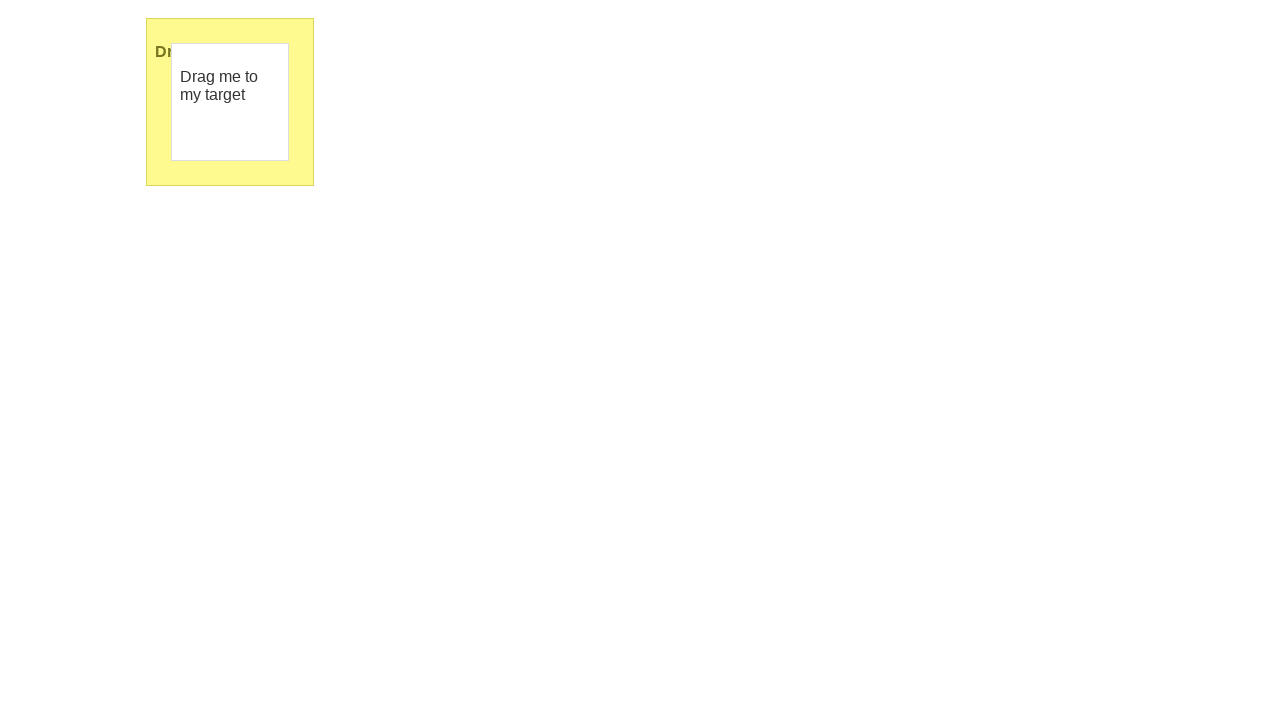

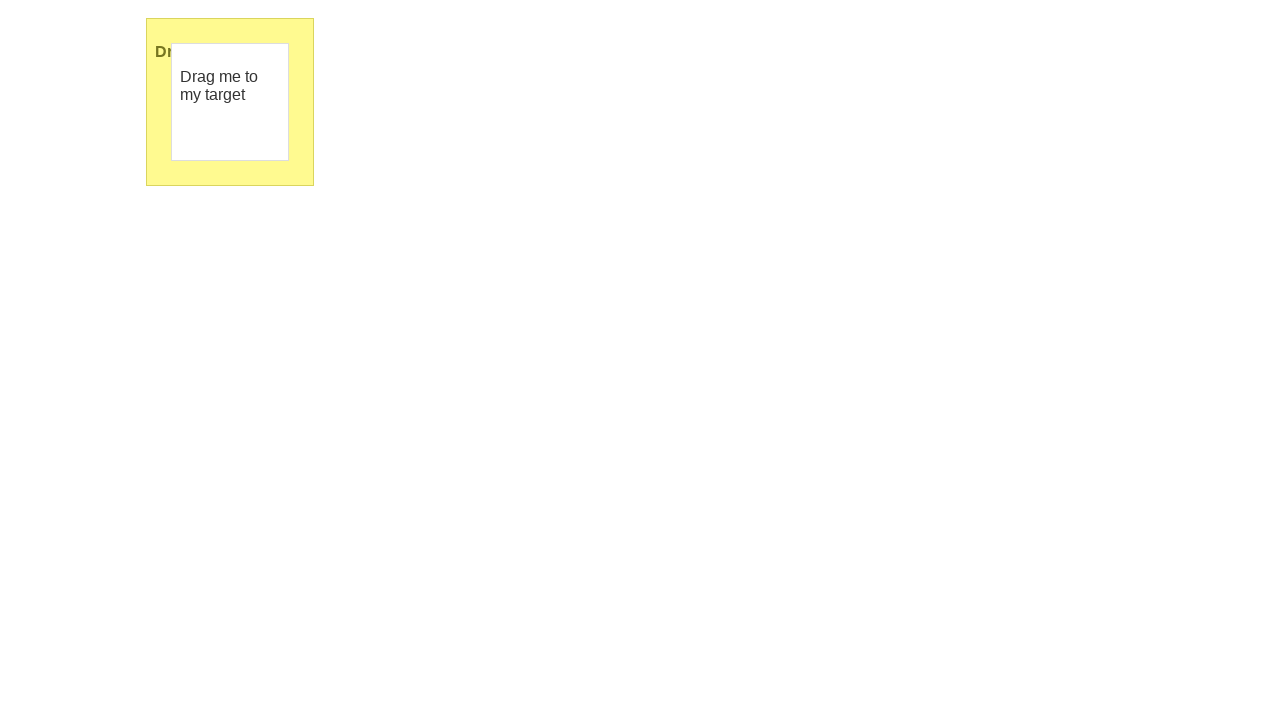